Navigates to the DemoBlaze store, clicks on Samsung Galaxy S6 product link, and verifies the product page displays correctly

Starting URL: https://demoblaze.com/index.html

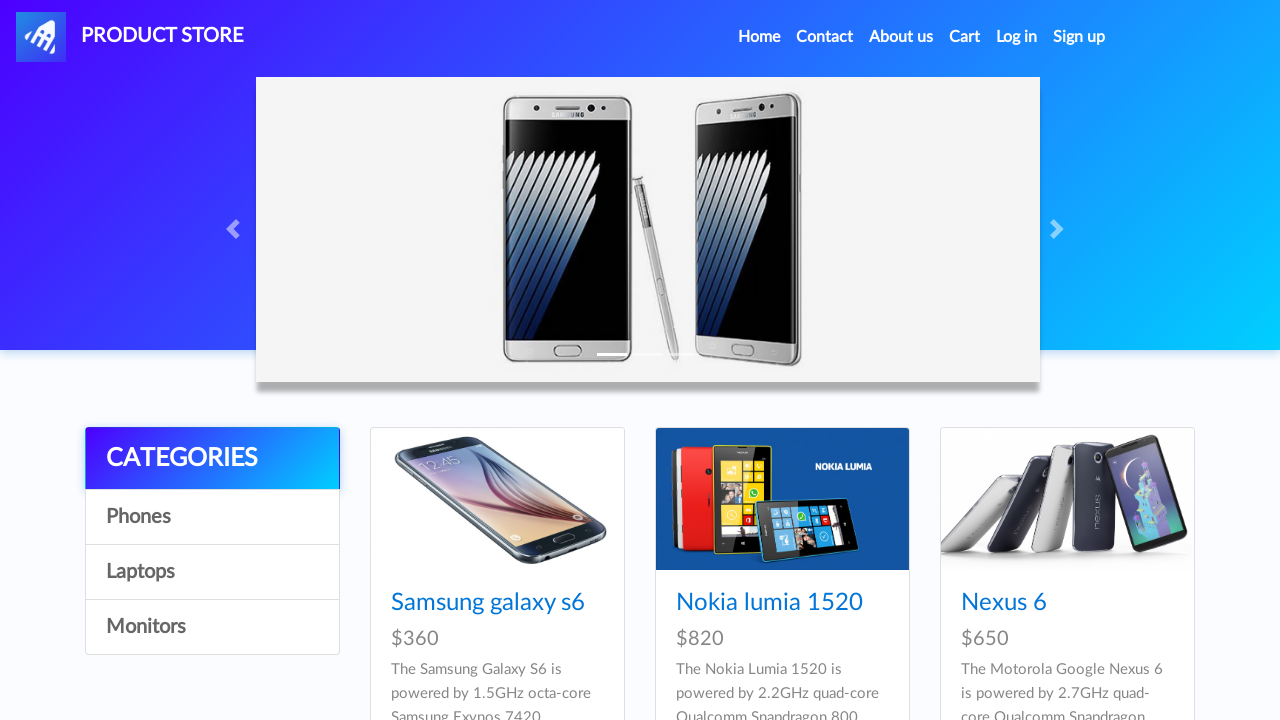

Navigated to DemoBlaze store homepage
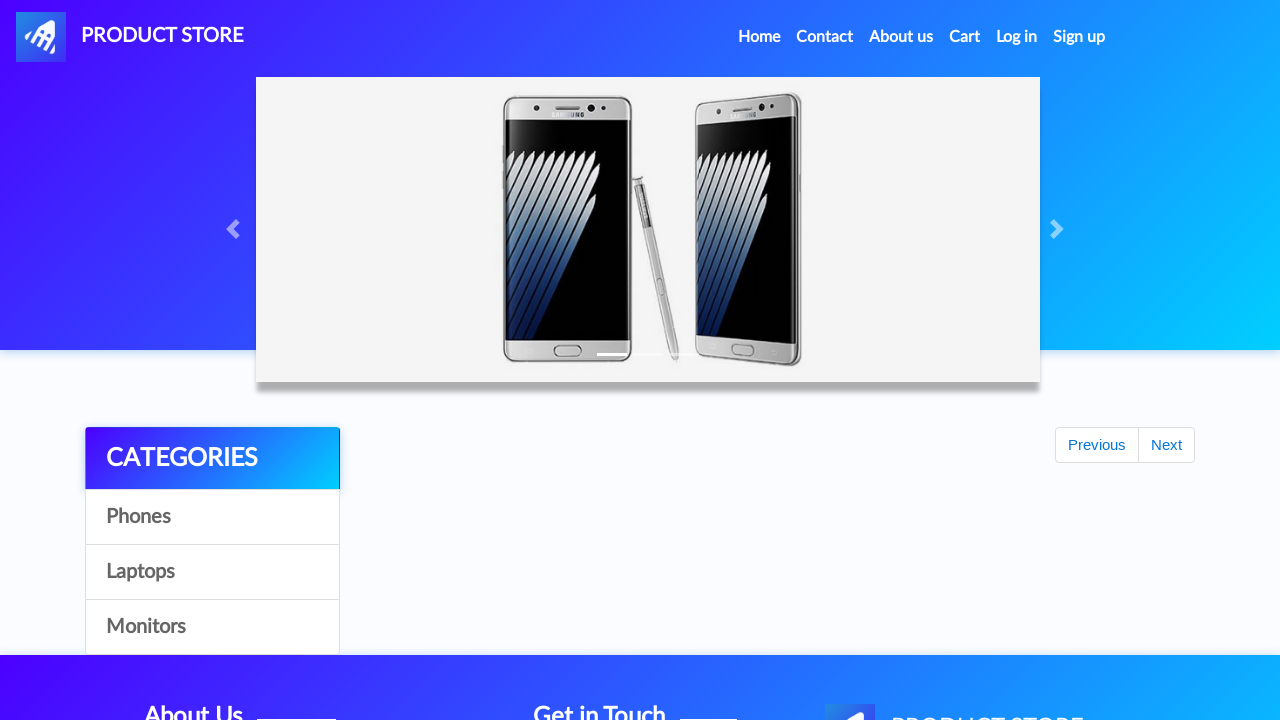

Clicked on Samsung Galaxy S6 product link at (488, 603) on xpath=//a[contains(., 'Samsung galaxy s6')]
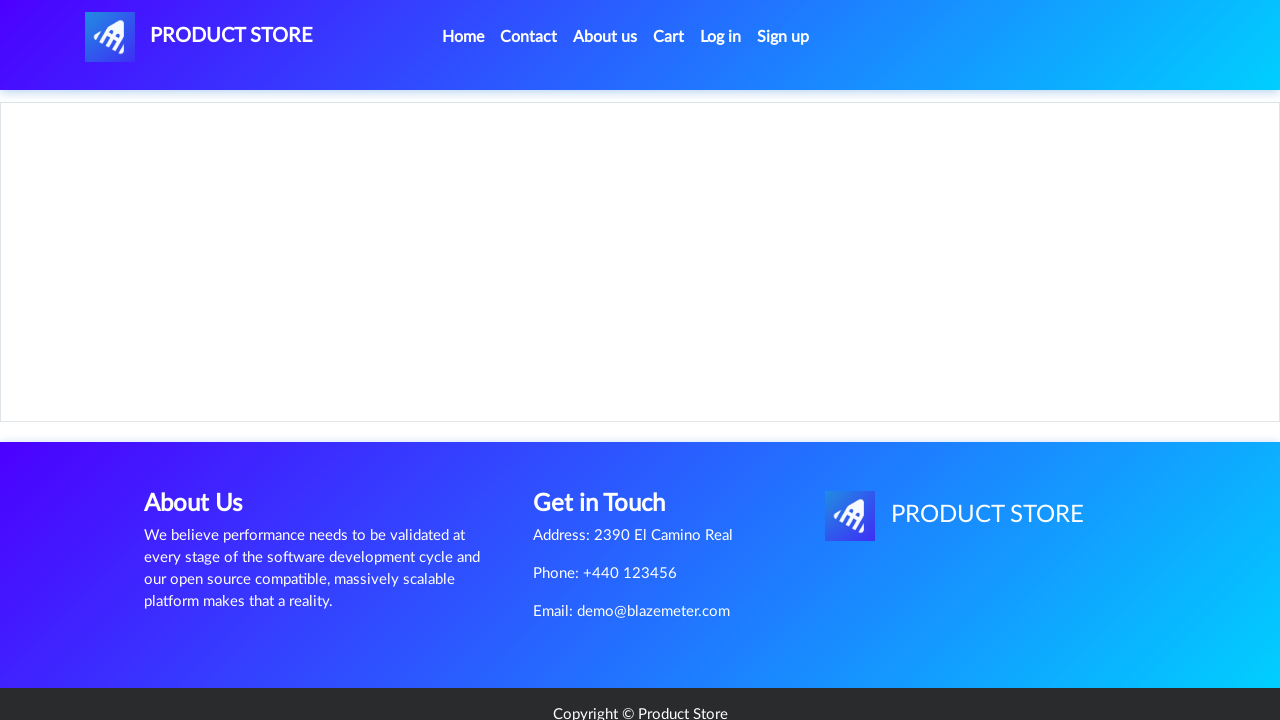

Product page loaded with Samsung title visible
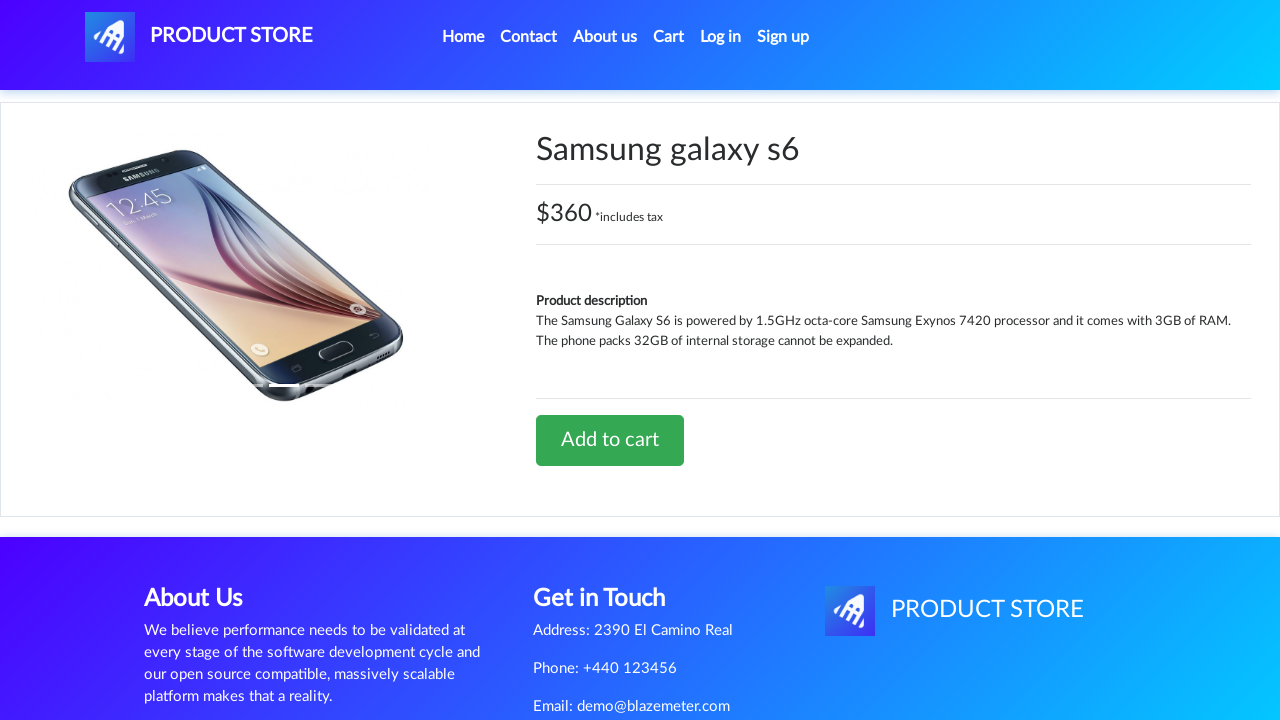

Verified product title is 'Samsung galaxy s6'
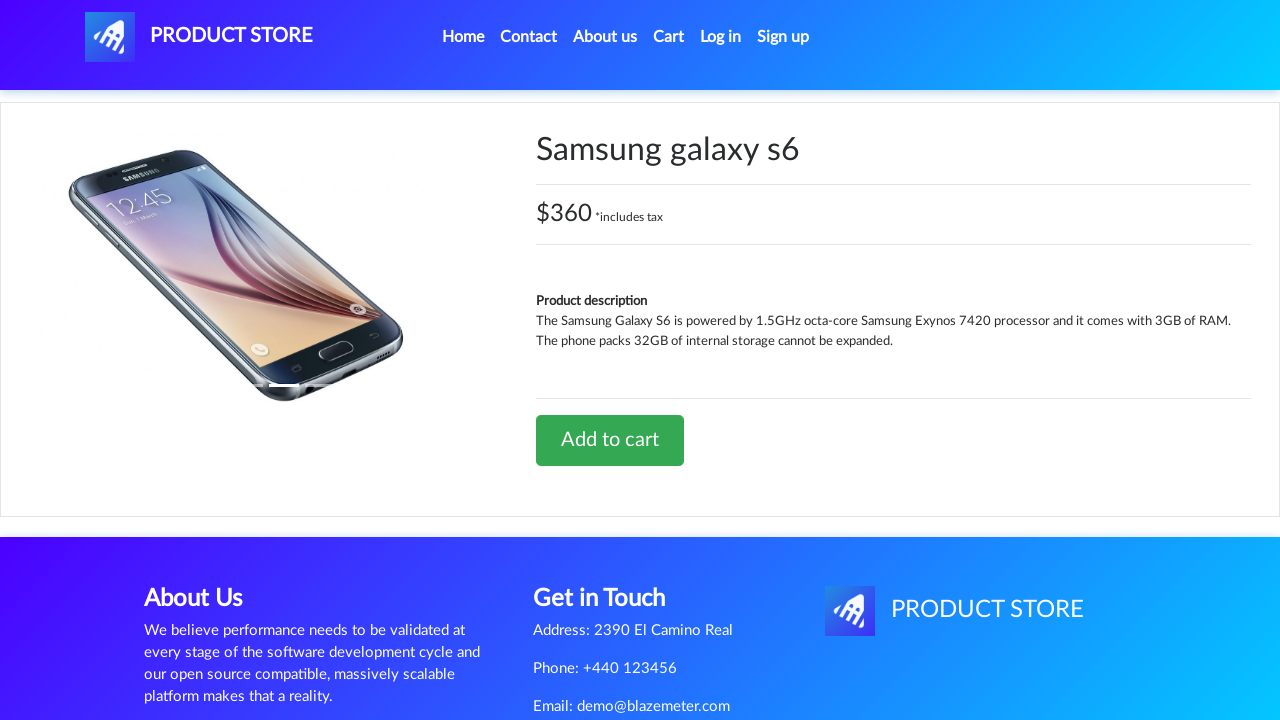

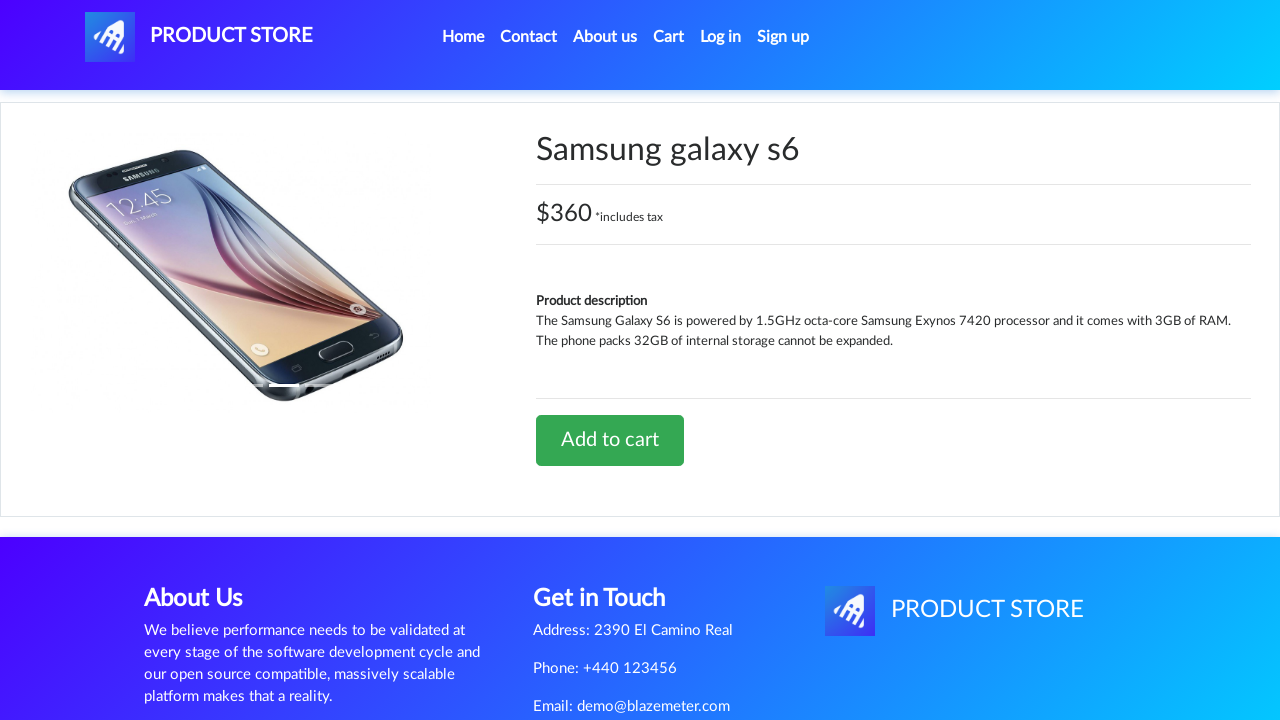